Tests opting out of A/B tests by navigating to a split testing page, verifying it's in an A/B test group, then adding an opt-out cookie and refreshing to confirm the opt-out worked.

Starting URL: http://the-internet.herokuapp.com/abtest

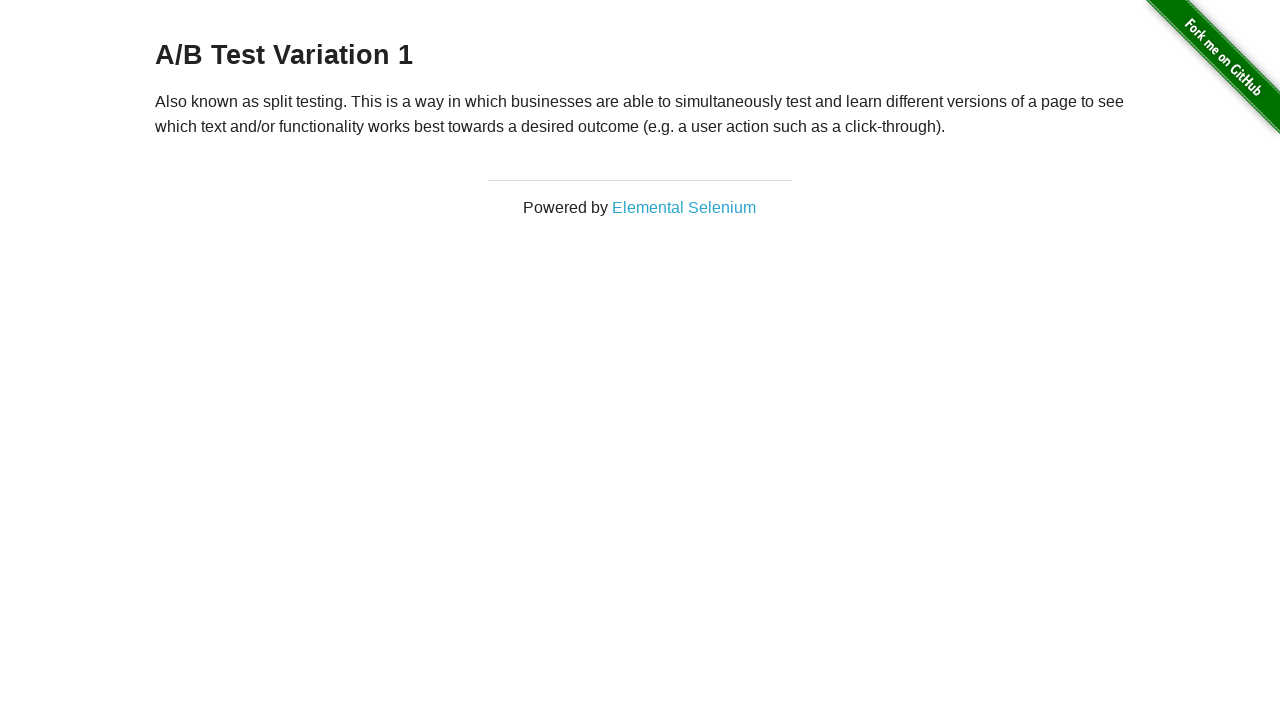

Retrieved heading text from A/B test page
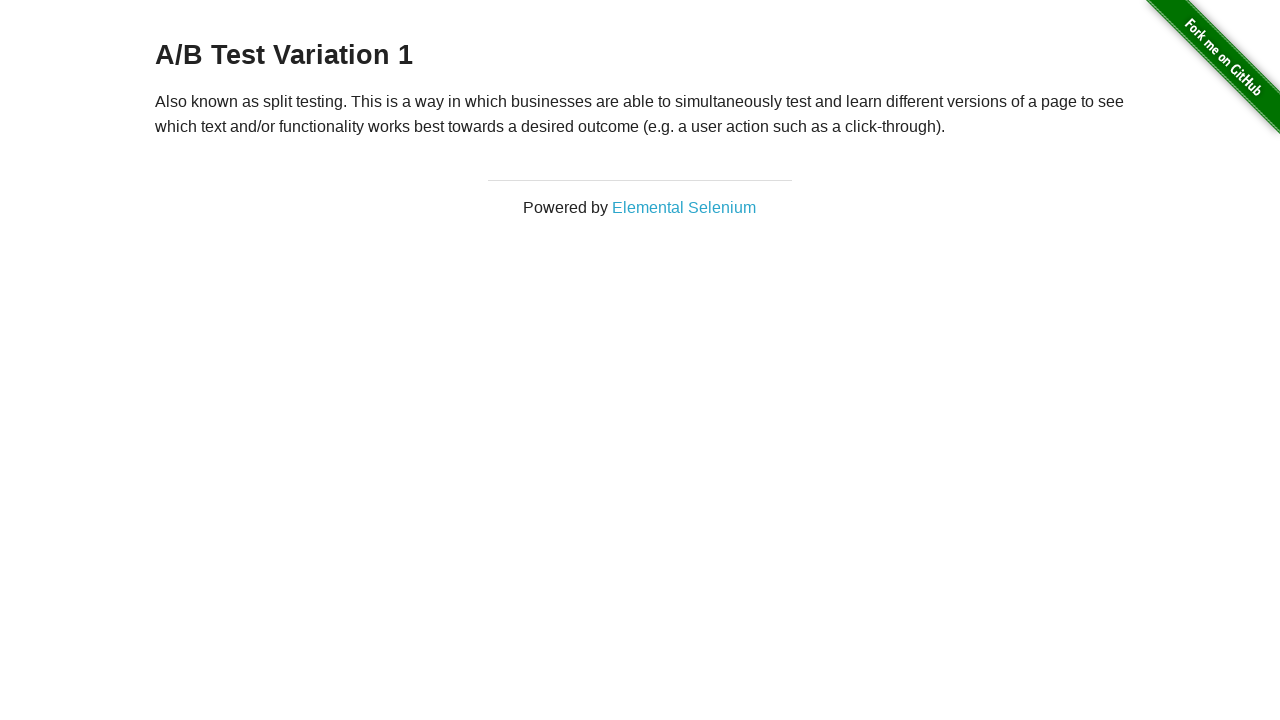

Verified page is in A/B test group (Variation 1 or Control)
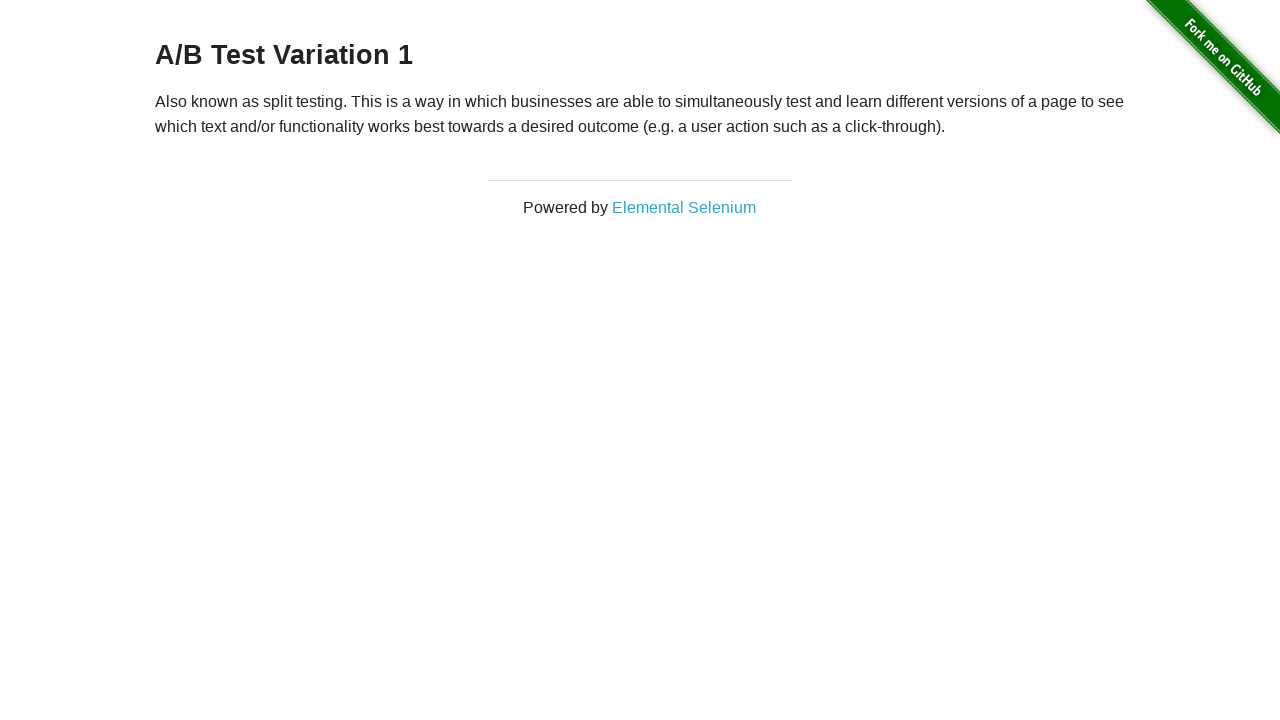

Added optimizelyOptOut cookie to opt out of A/B testing
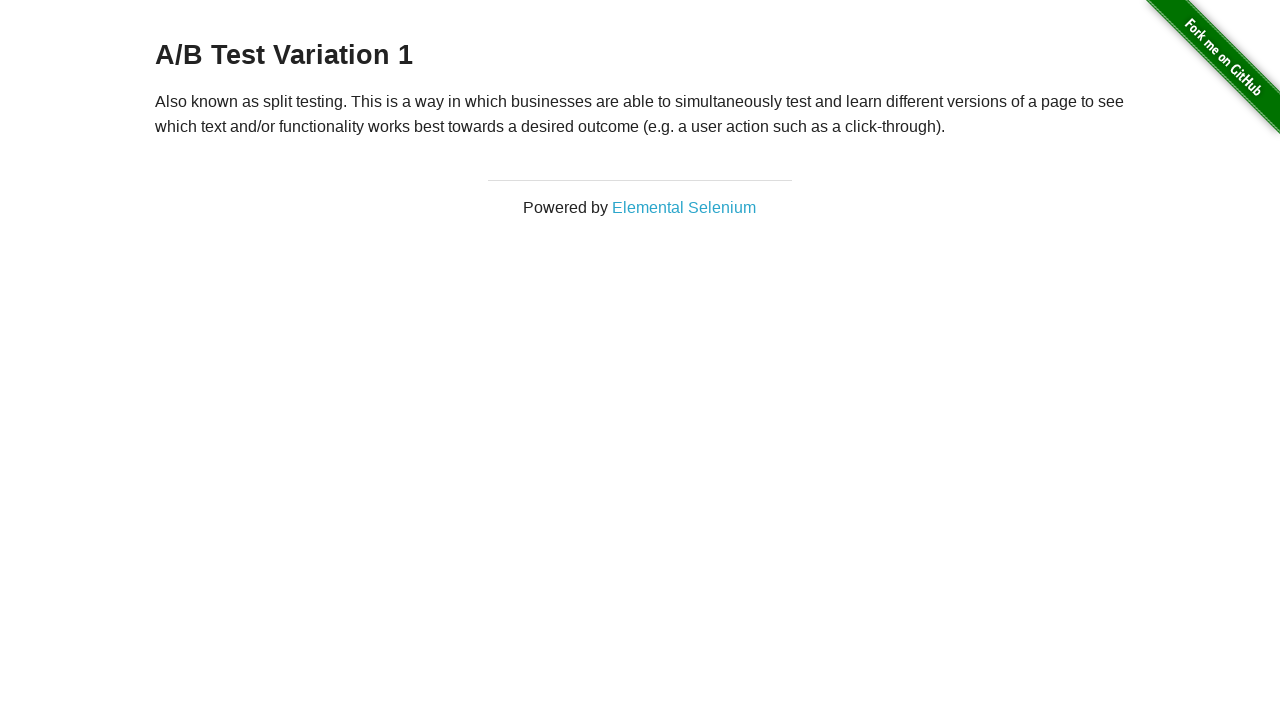

Reloaded page after adding opt-out cookie
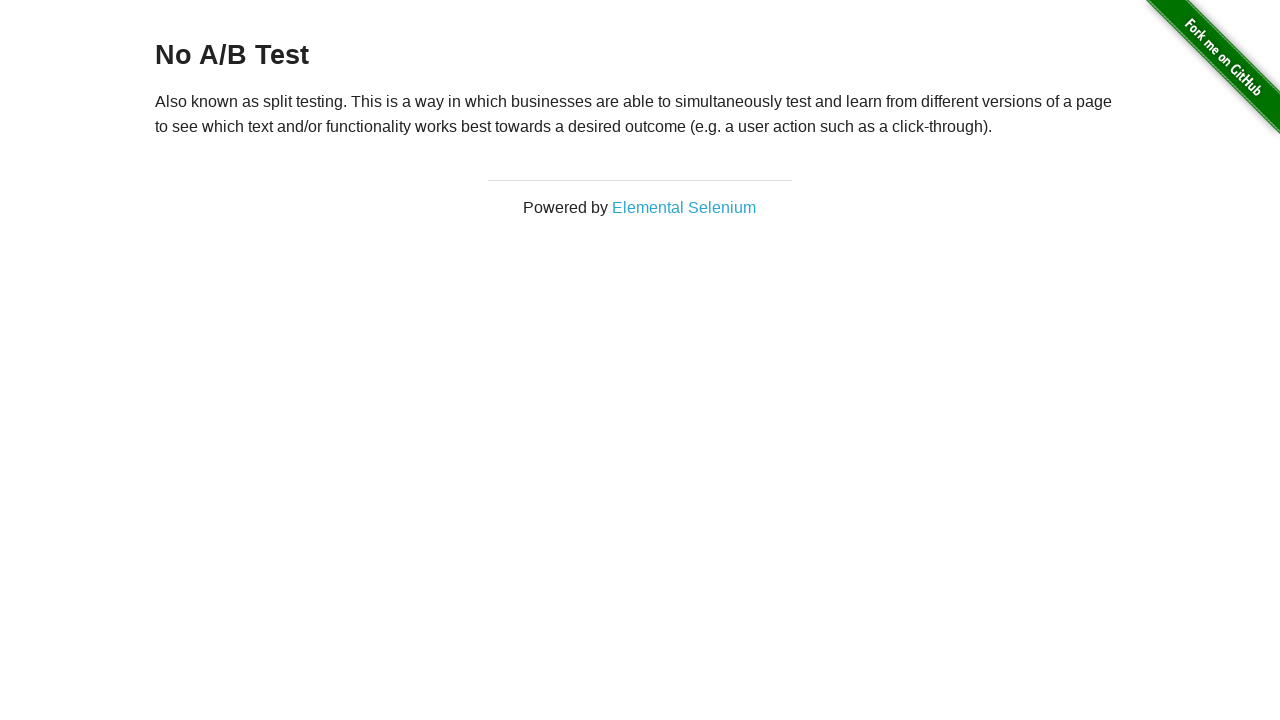

Retrieved heading text after page reload
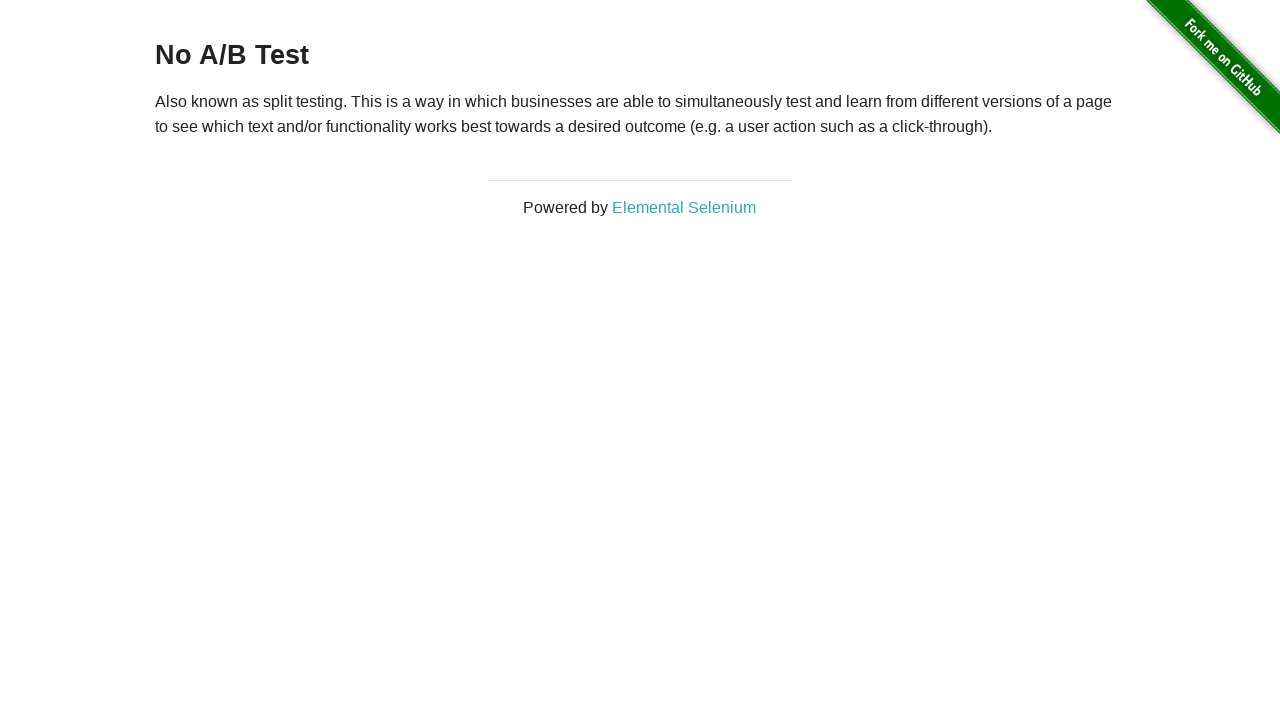

Confirmed opt-out was successful - heading now shows 'No A/B Test'
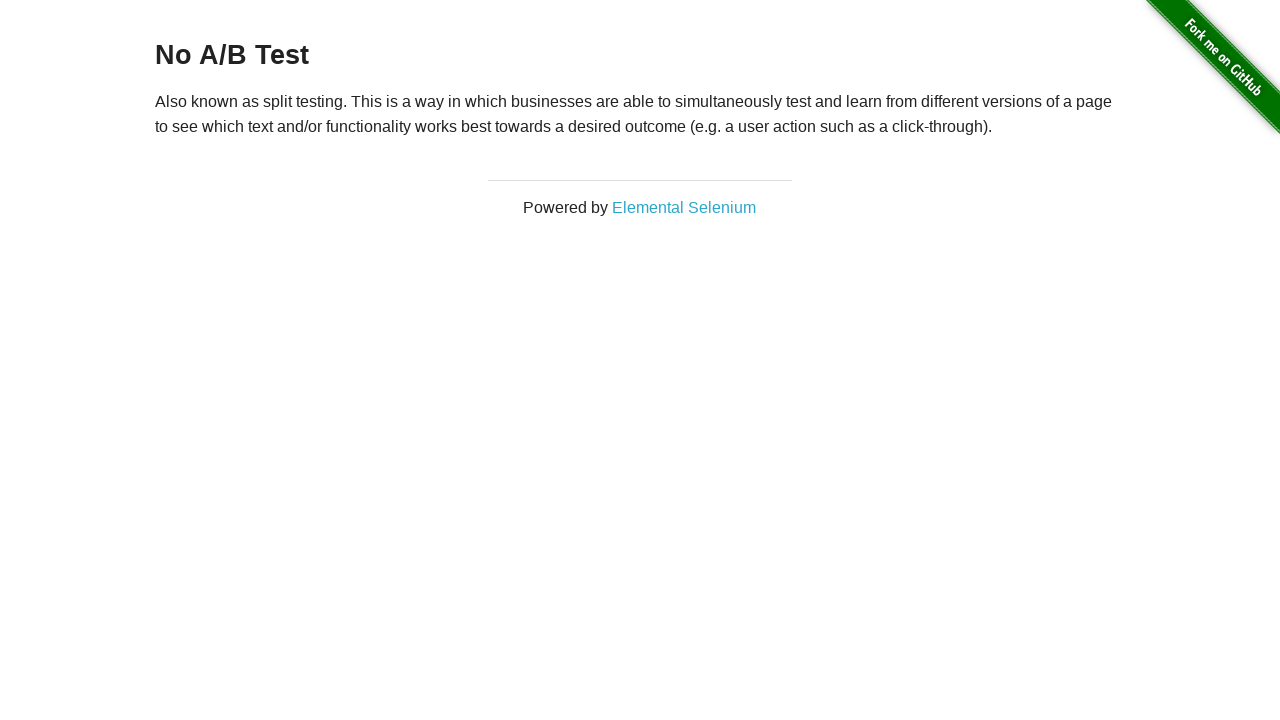

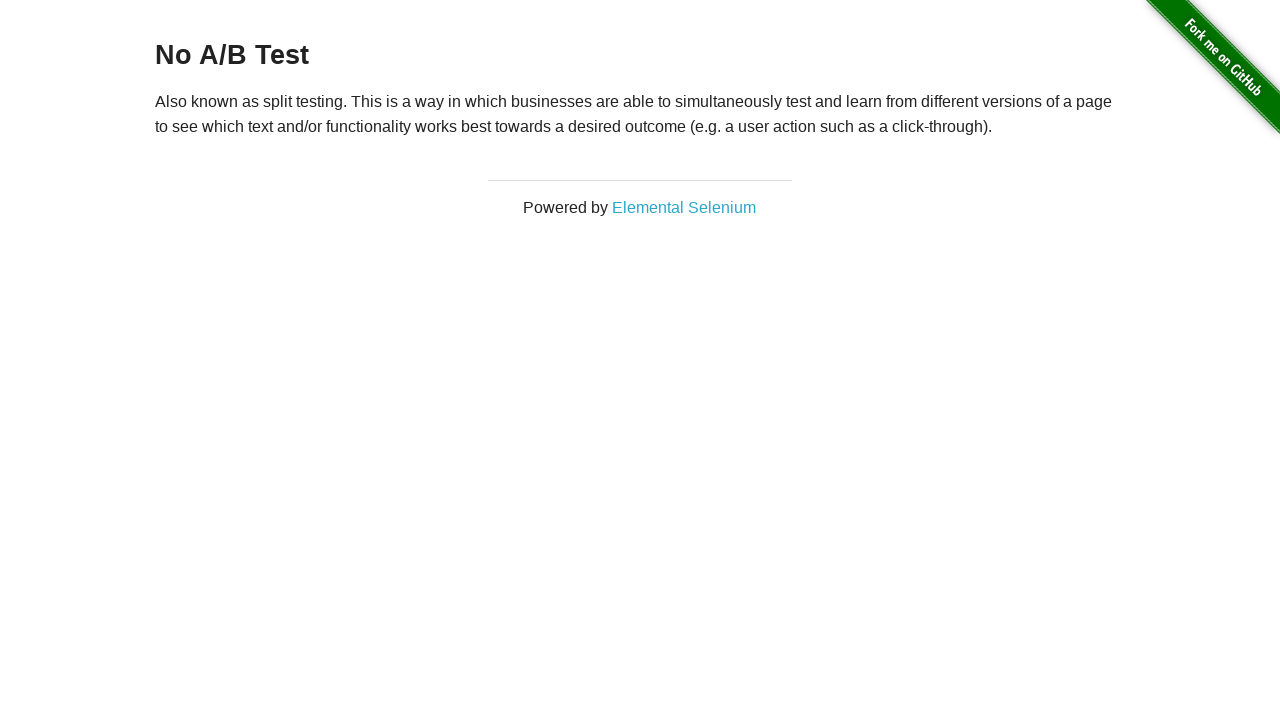